Tests marking all todo items as completed using the toggle all checkbox

Starting URL: https://demo.playwright.dev/todomvc

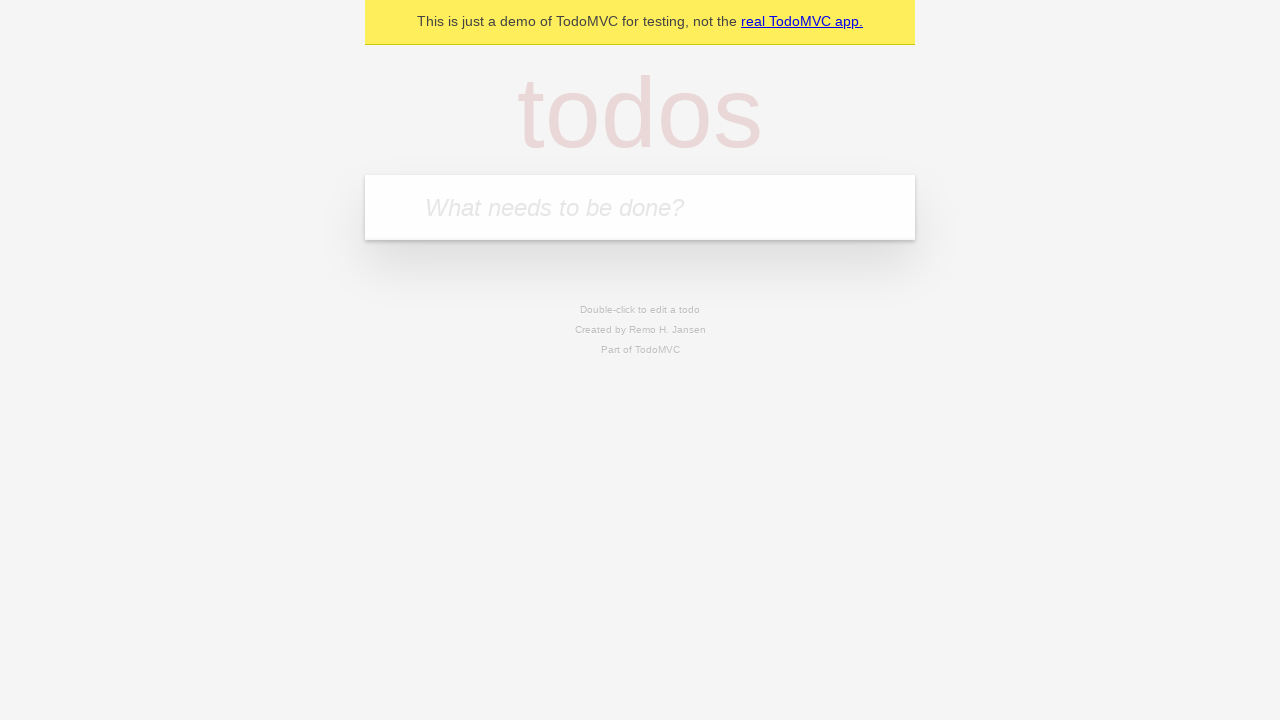

Filled todo input with 'buy some cheese' on internal:attr=[placeholder="What needs to be done?"i]
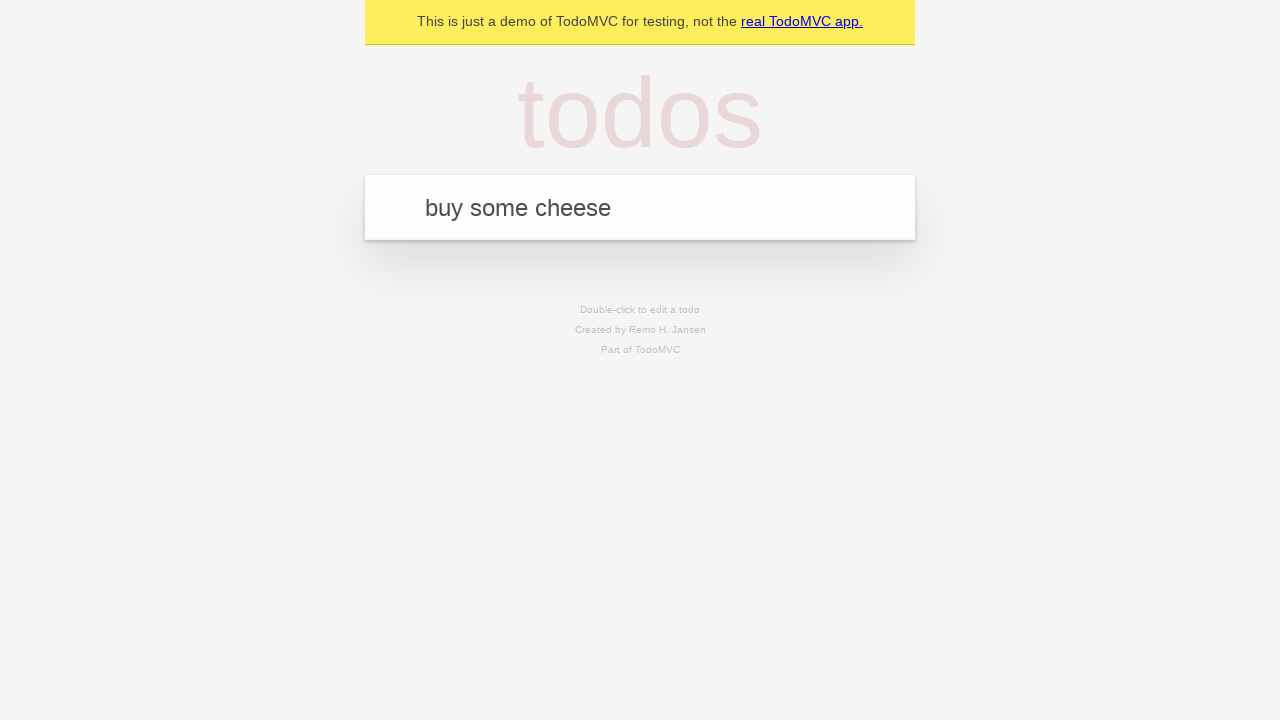

Pressed Enter to create first todo item on internal:attr=[placeholder="What needs to be done?"i]
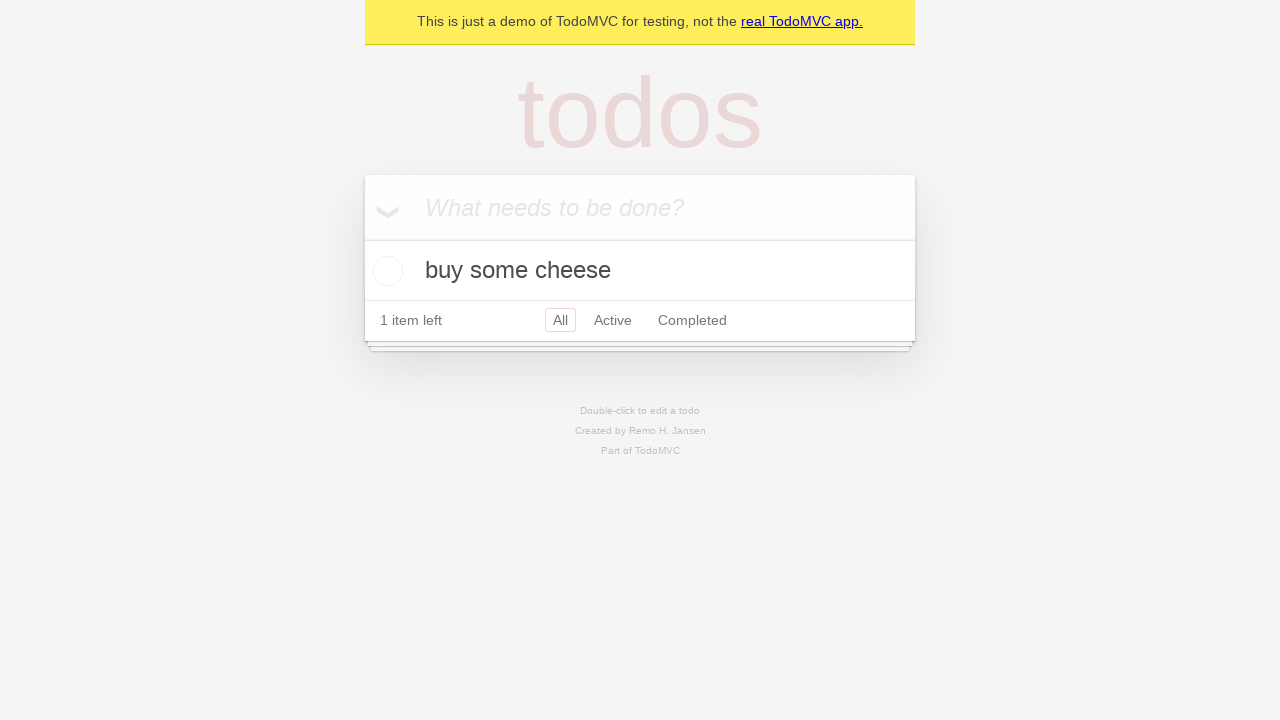

Filled todo input with 'feed the cat' on internal:attr=[placeholder="What needs to be done?"i]
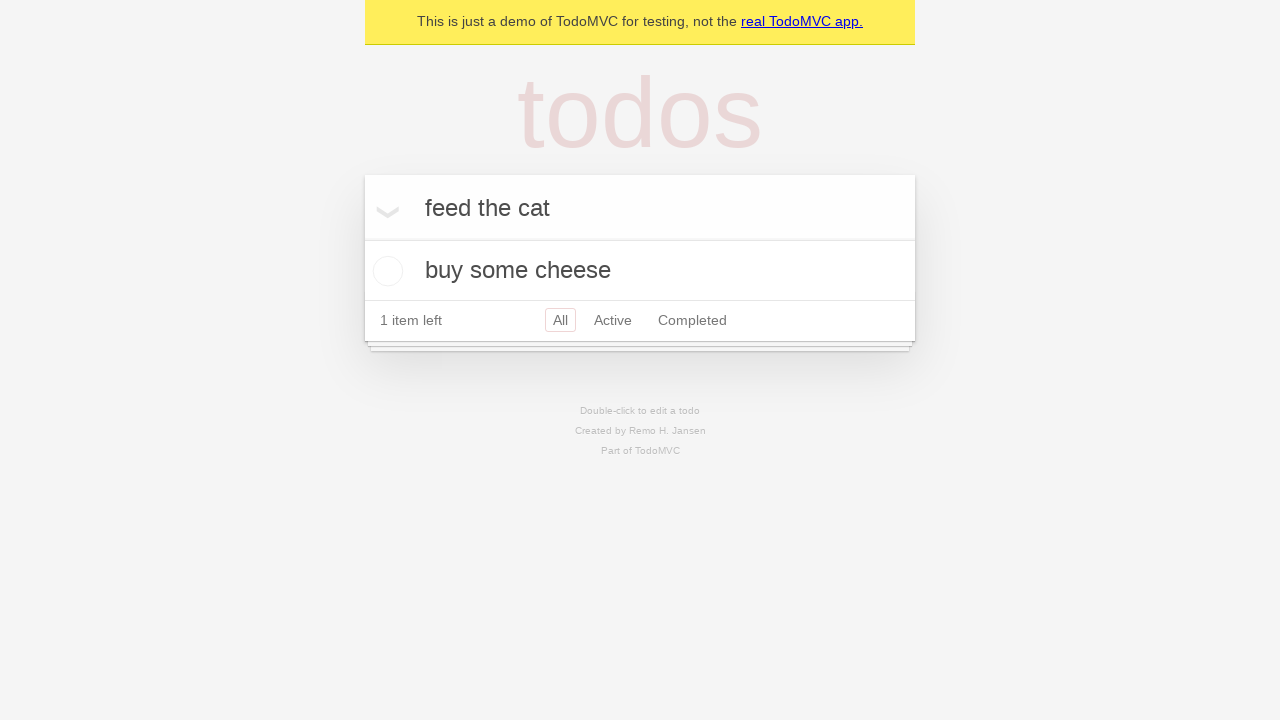

Pressed Enter to create second todo item on internal:attr=[placeholder="What needs to be done?"i]
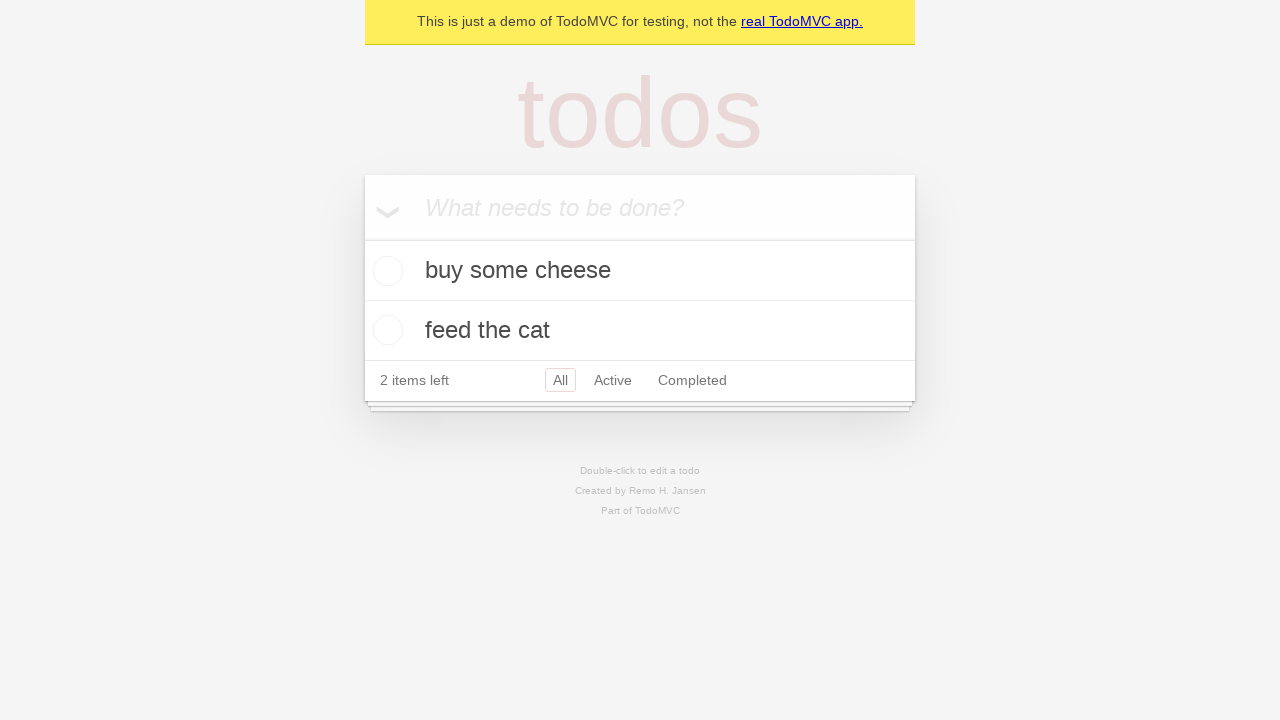

Filled todo input with 'book a doctors appointment' on internal:attr=[placeholder="What needs to be done?"i]
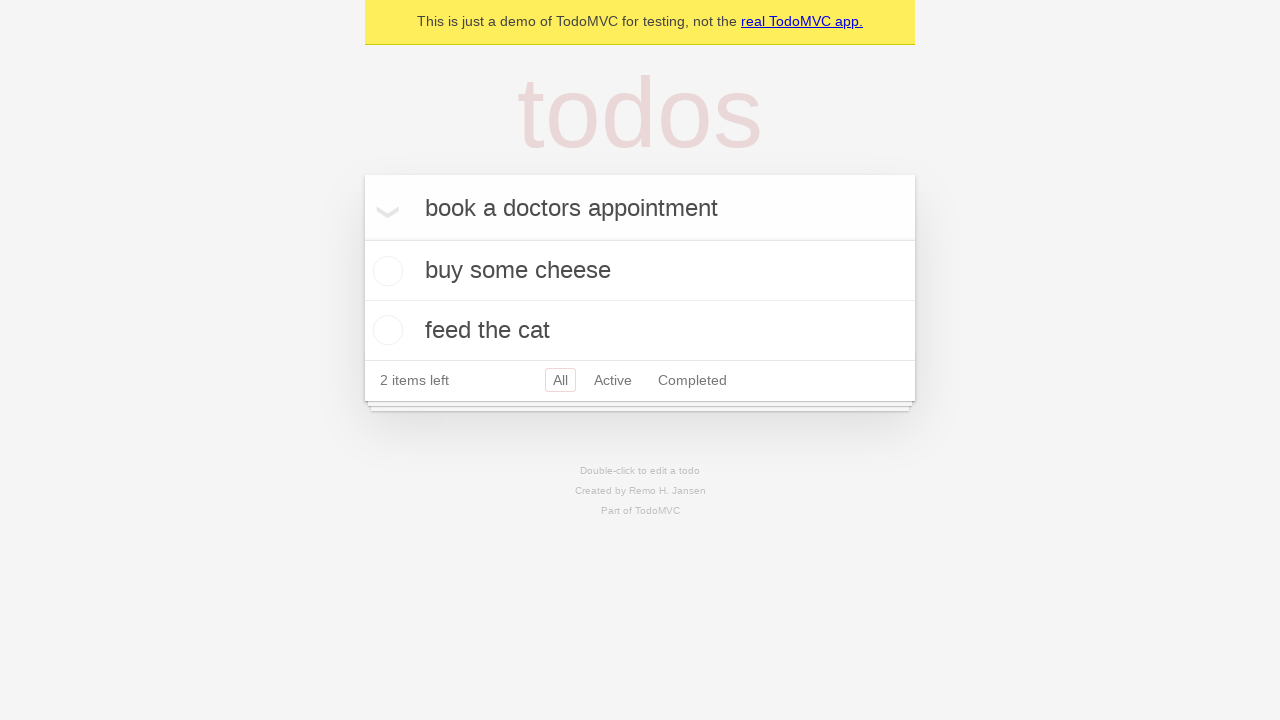

Pressed Enter to create third todo item on internal:attr=[placeholder="What needs to be done?"i]
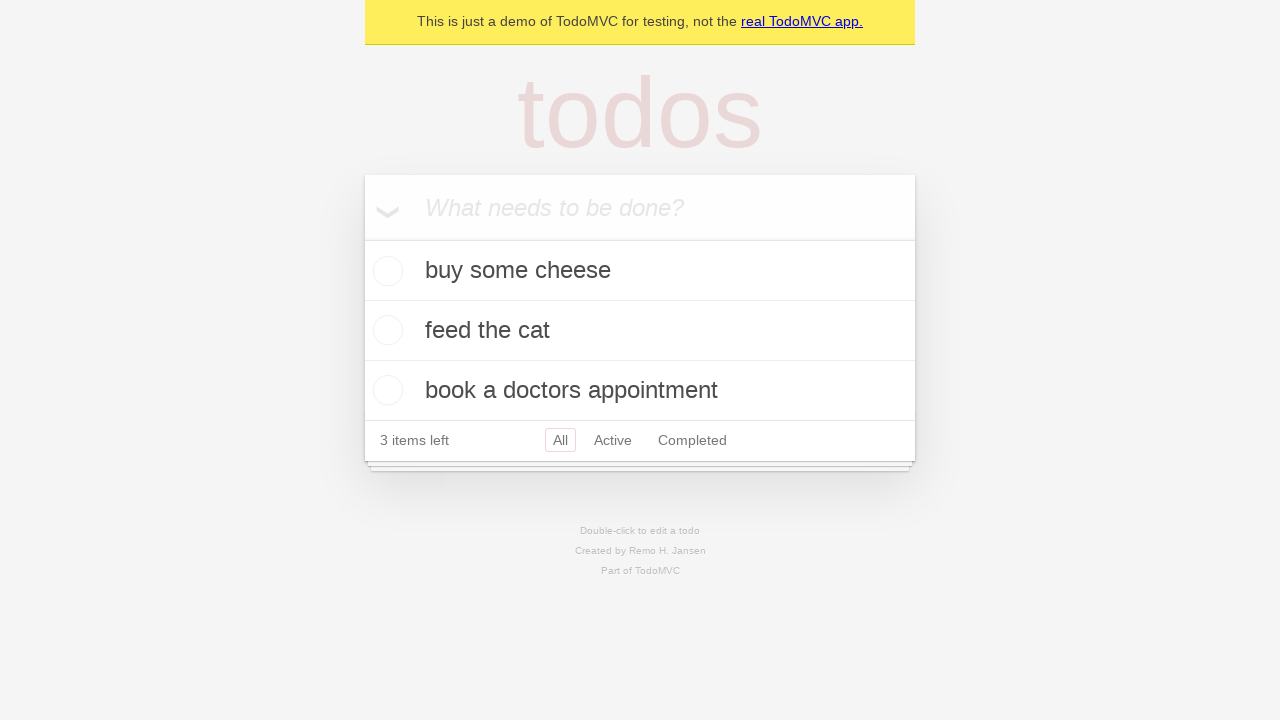

Clicked 'Mark all as complete' checkbox to toggle all todos as completed at (362, 238) on internal:label="Mark all as complete"i
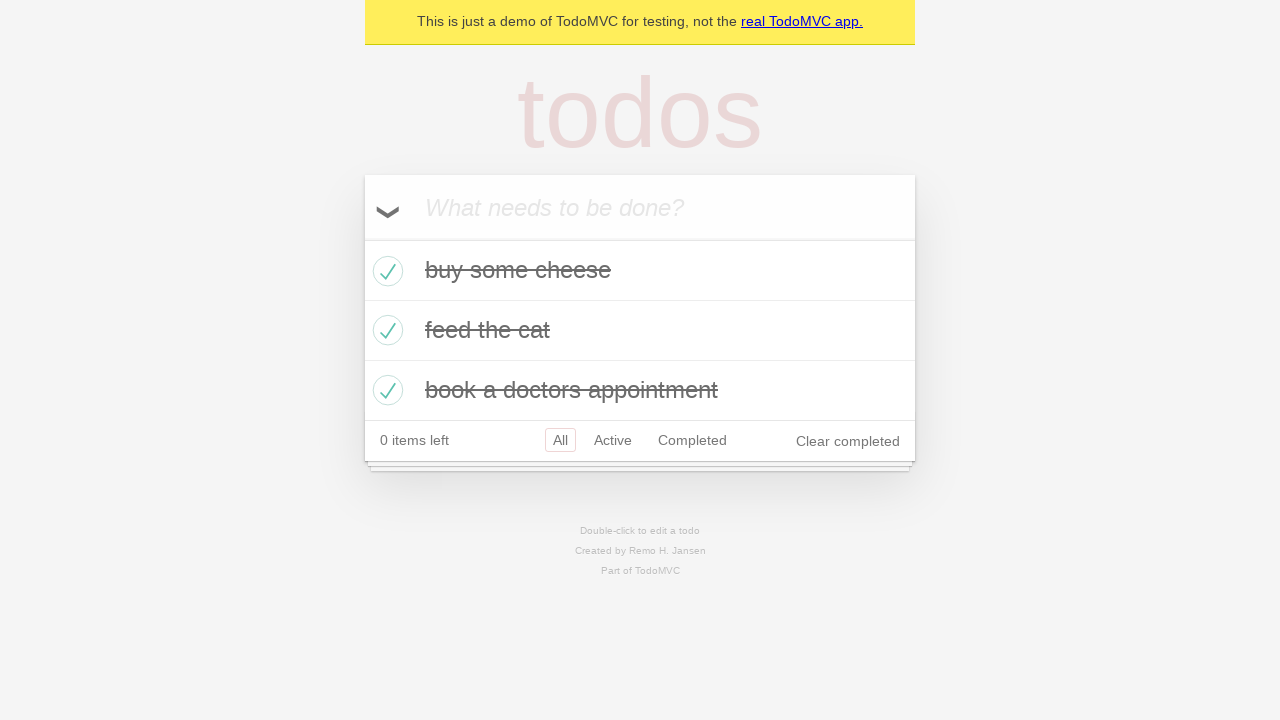

Verified that all todo items have the completed class
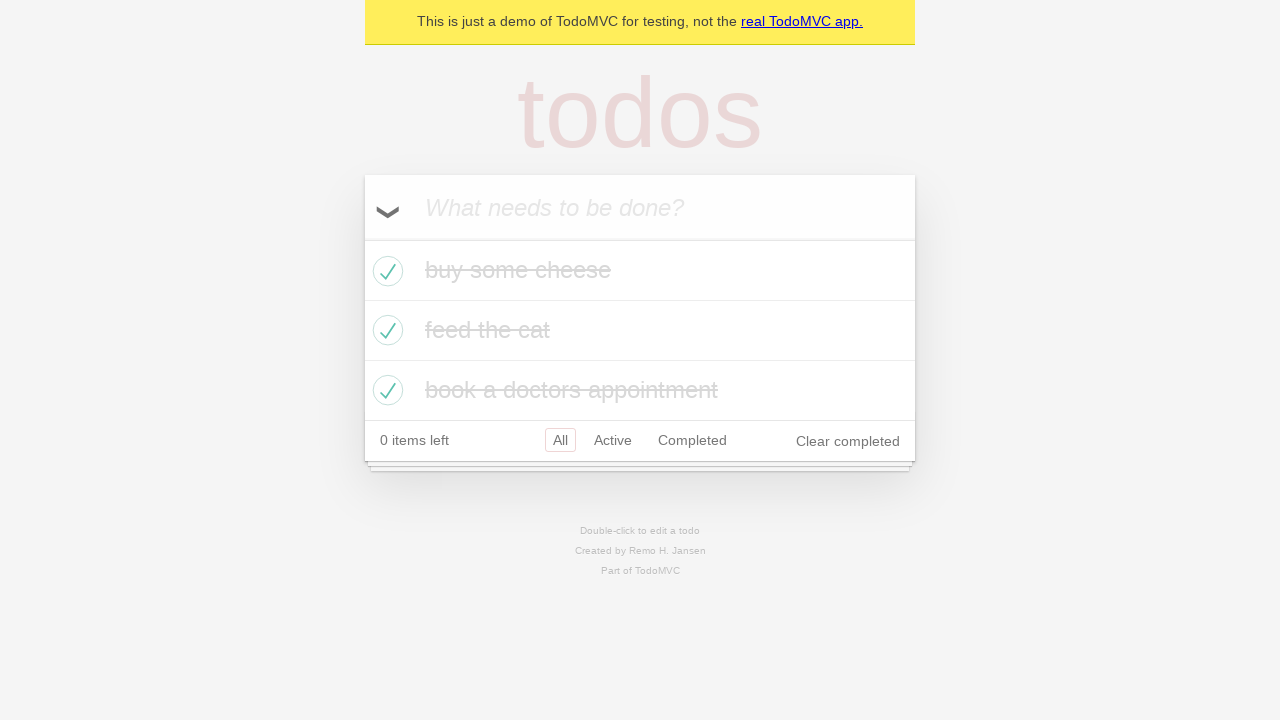

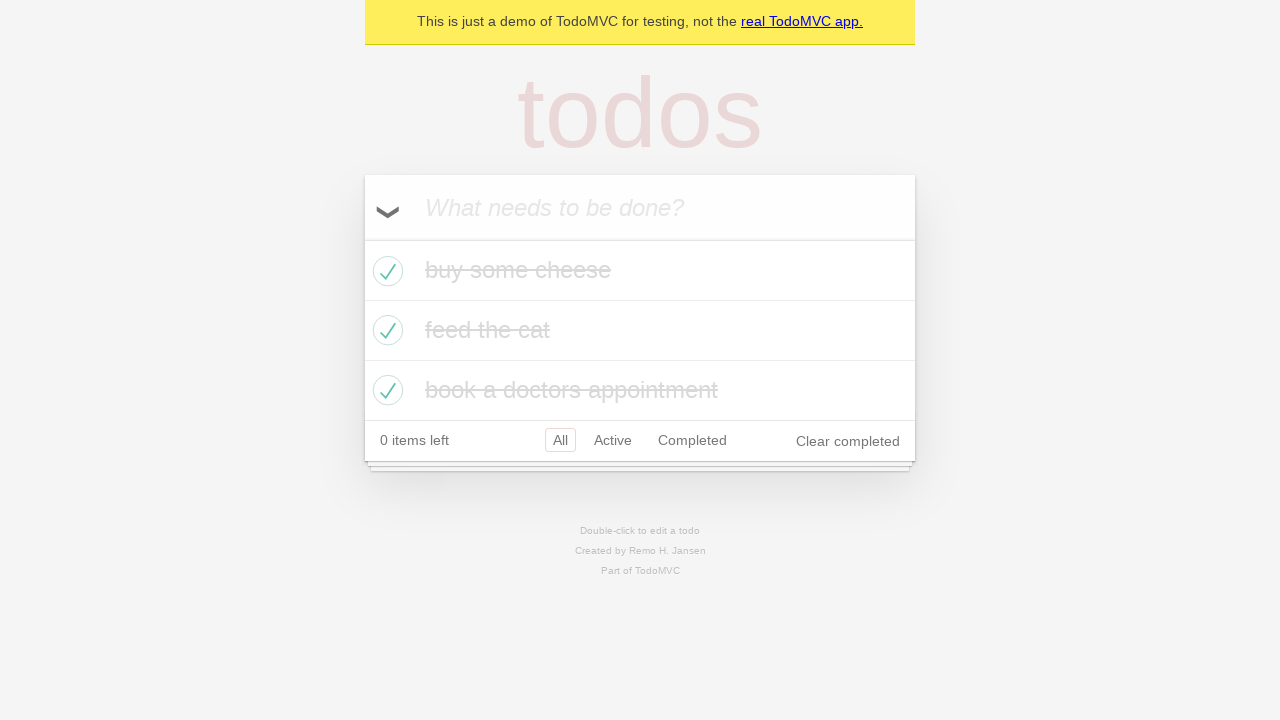